Tests a form with dropdown selection by calculating the sum of two displayed numbers and selecting the result from a dropdown menu

Starting URL: http://suninjuly.github.io/selects1.html

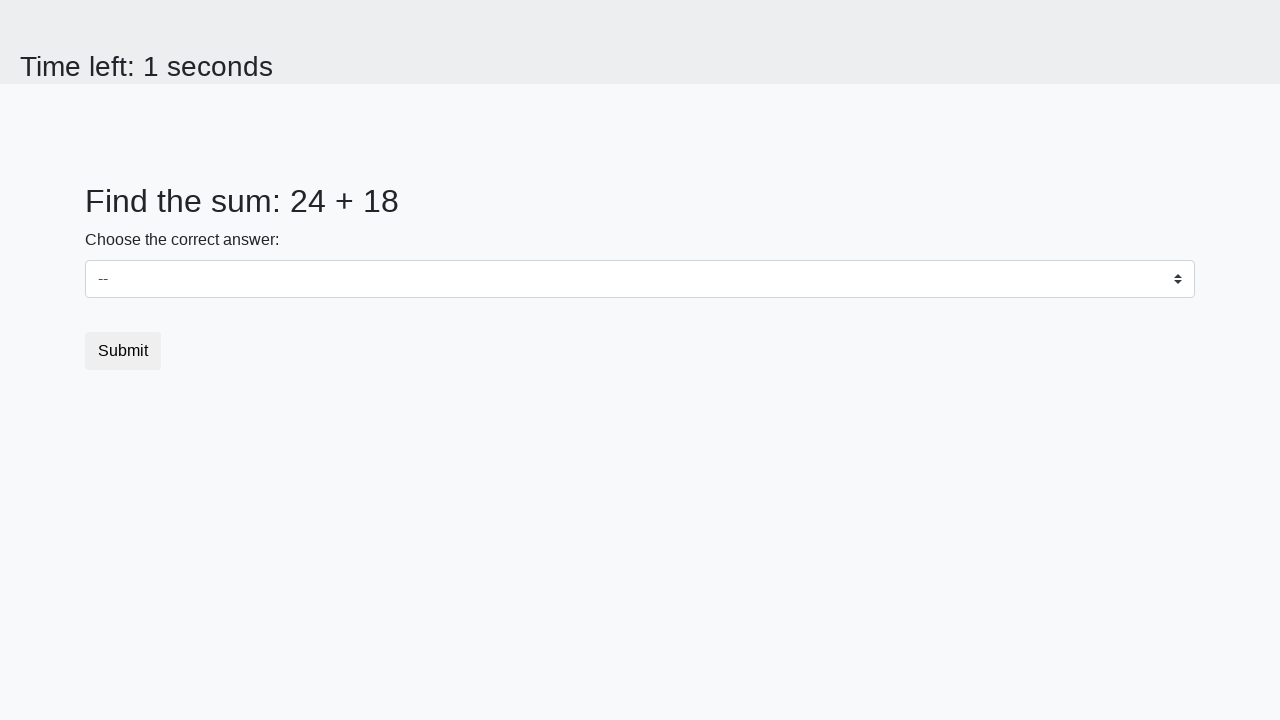

Retrieved first number from #num1 element
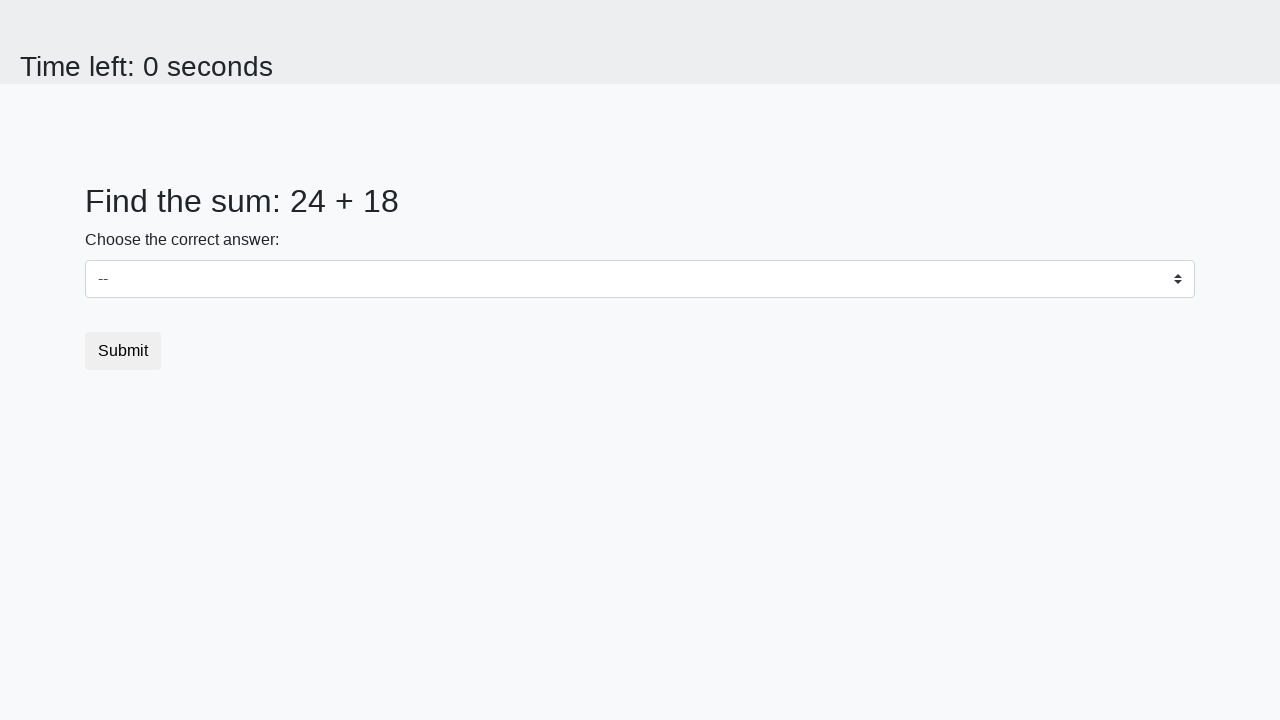

Retrieved second number from #num2 element
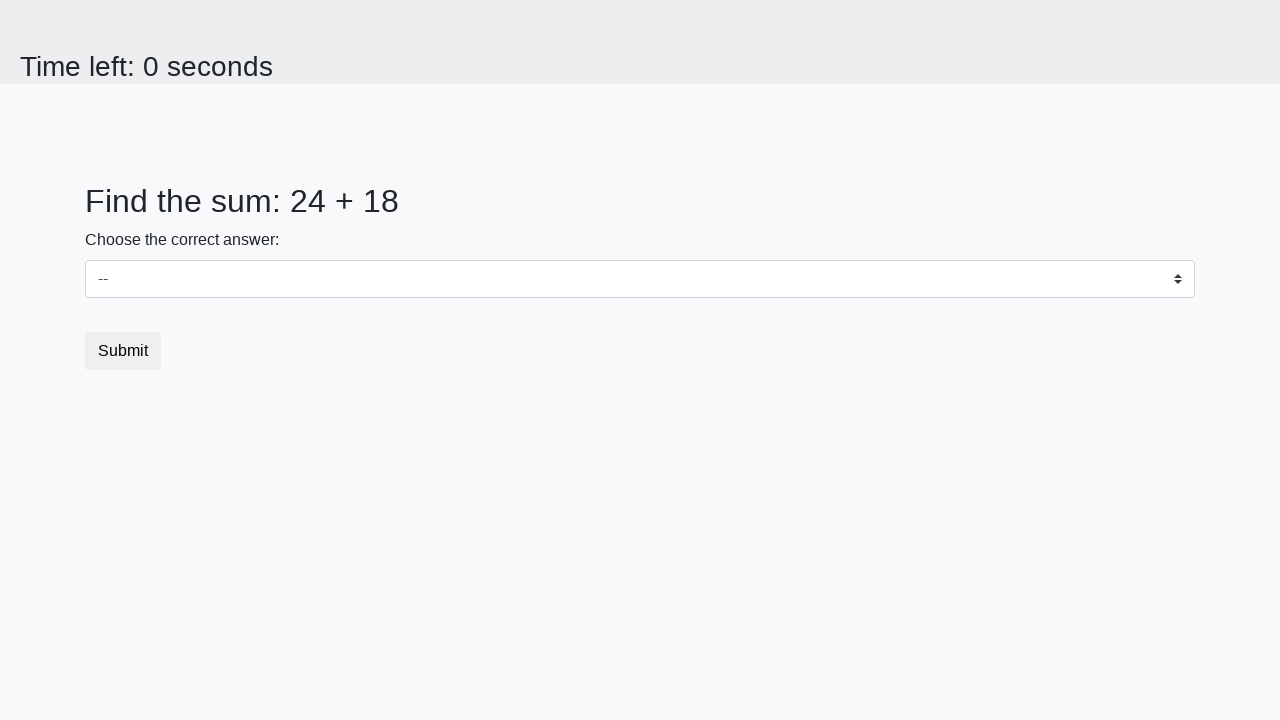

Calculated sum: 24 + 18 = 42
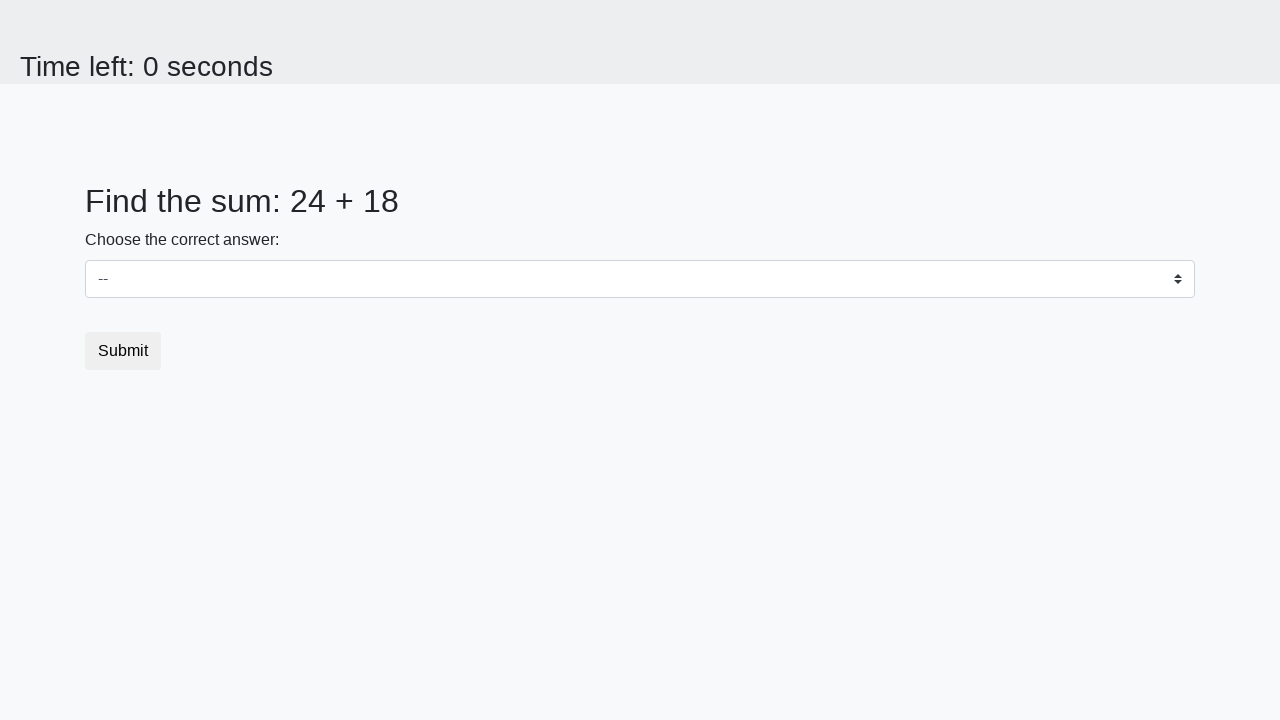

Selected dropdown option with value 42 on #dropdown
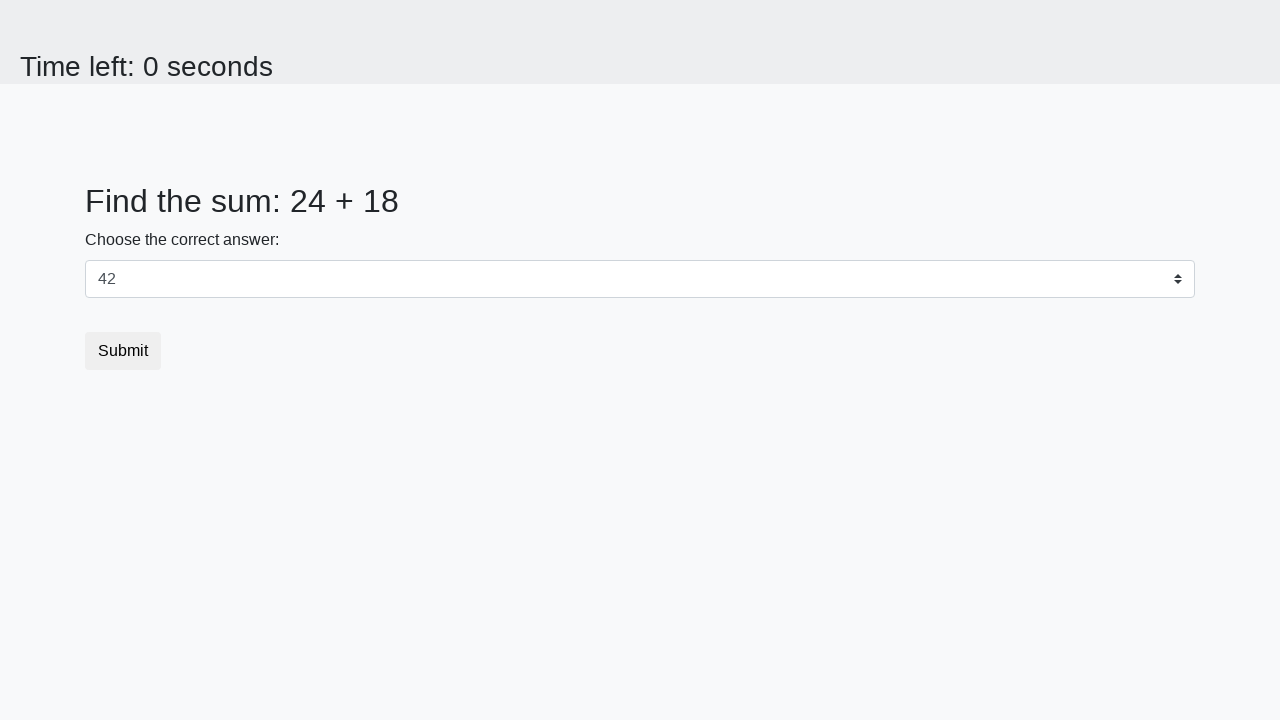

Clicked submit button to complete form at (123, 351) on button[type='submit']
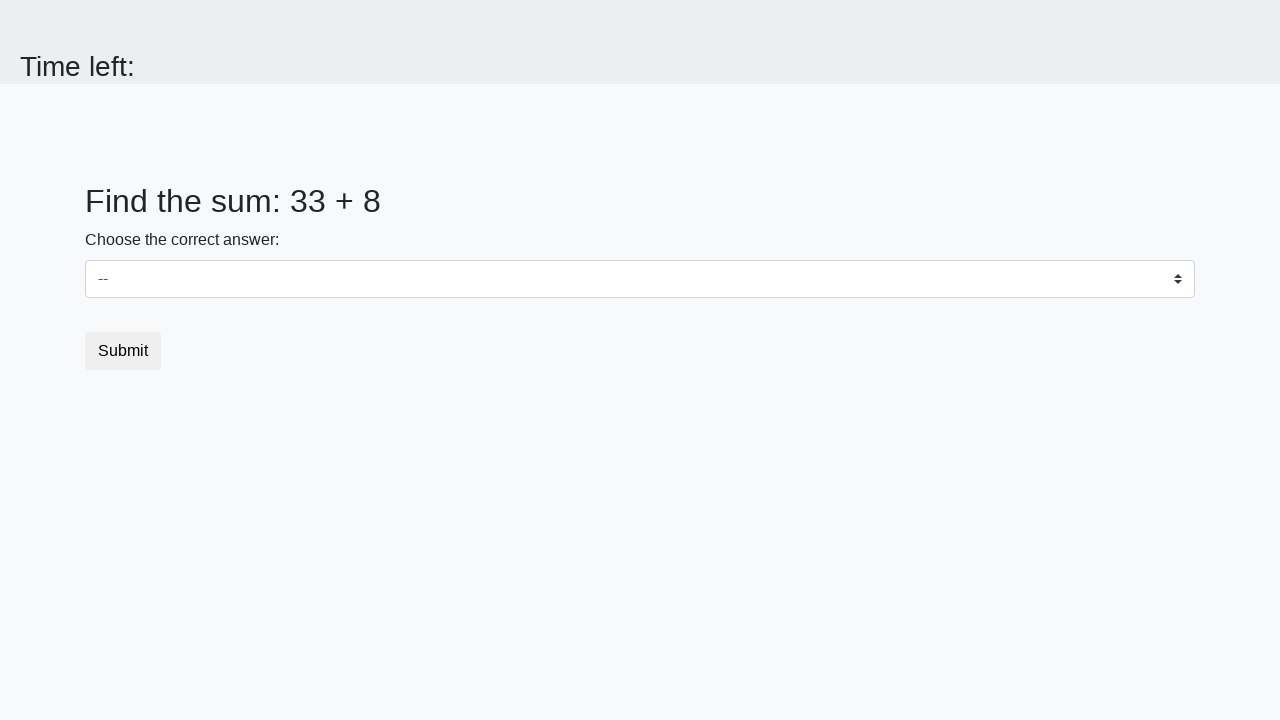

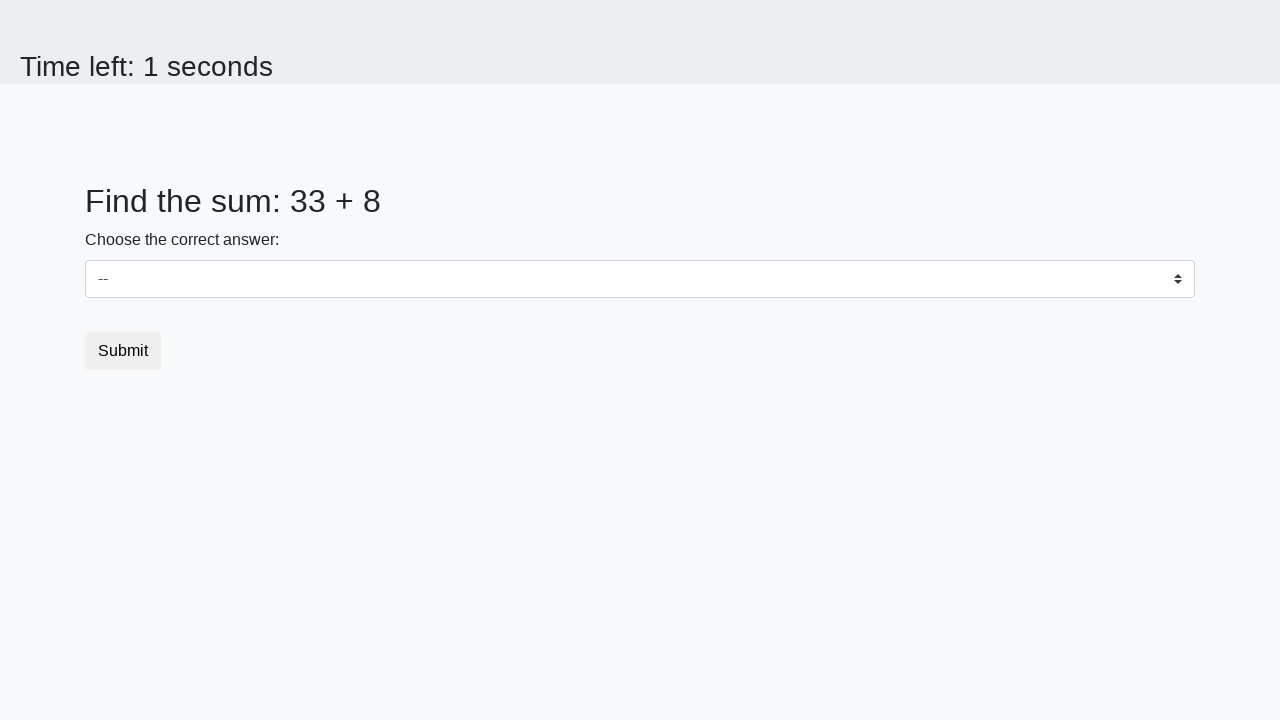